Tests opting out of A/B tests by adding an opt-out cookie before navigating to the test page

Starting URL: http://the-internet.herokuapp.com

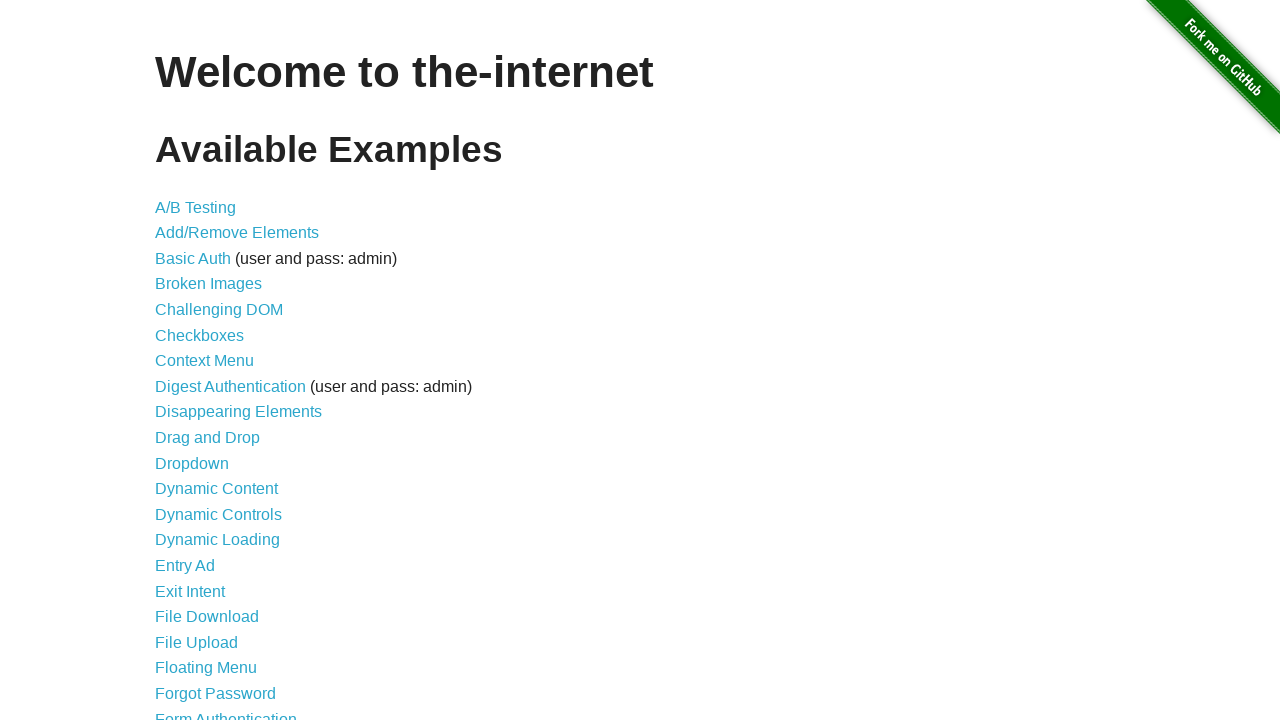

Added optimizelyOptOut cookie with value 'true' to opt out of A/B tests
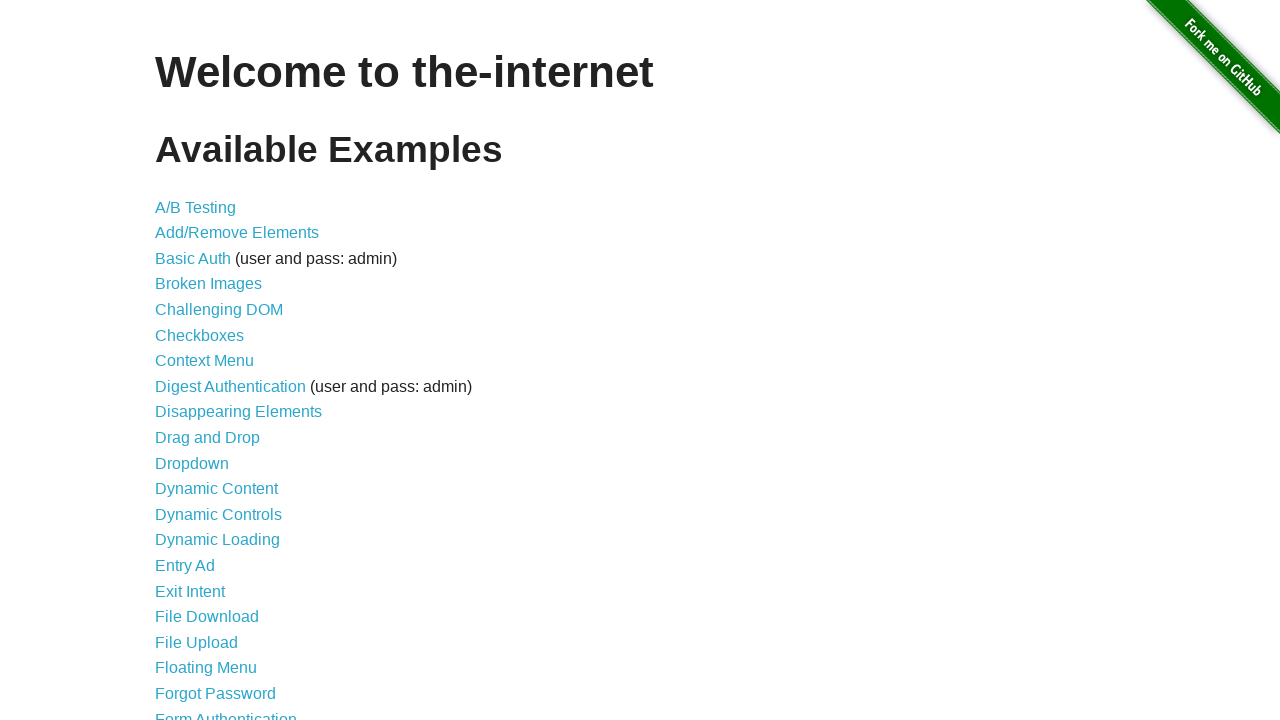

Navigated to A/B test page at http://the-internet.herokuapp.com/abtest
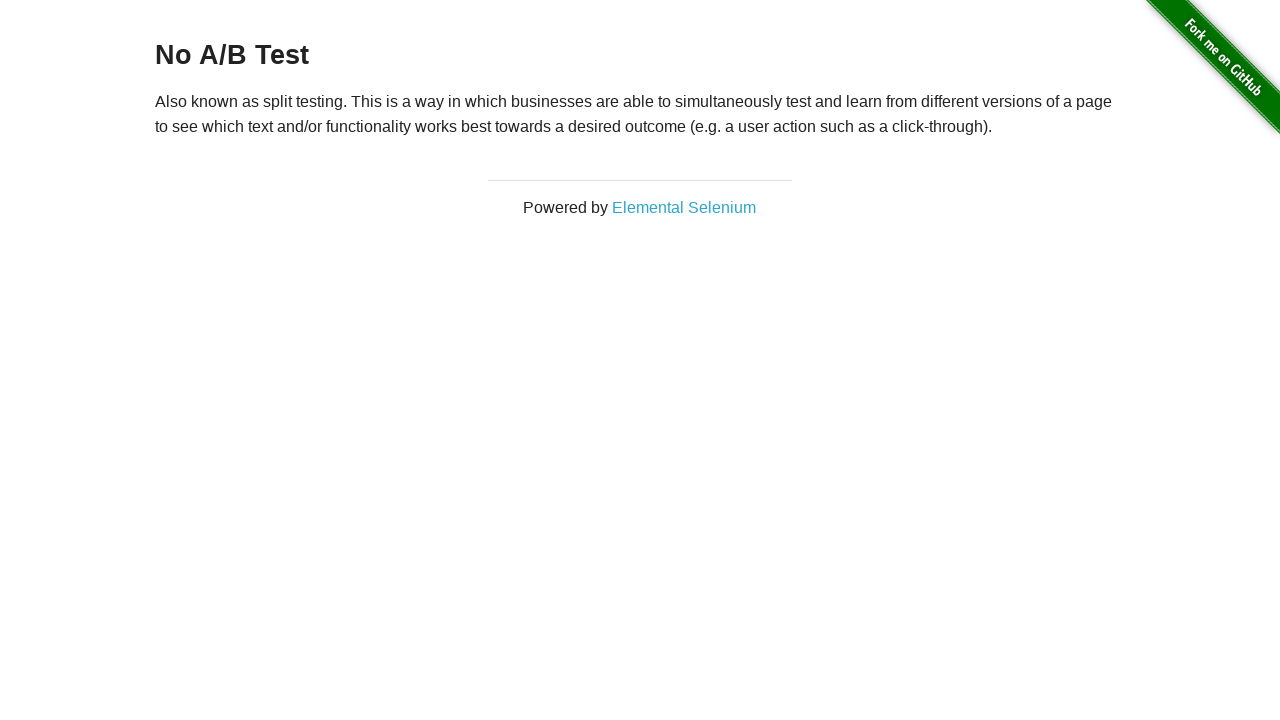

Waited for h3 heading to load
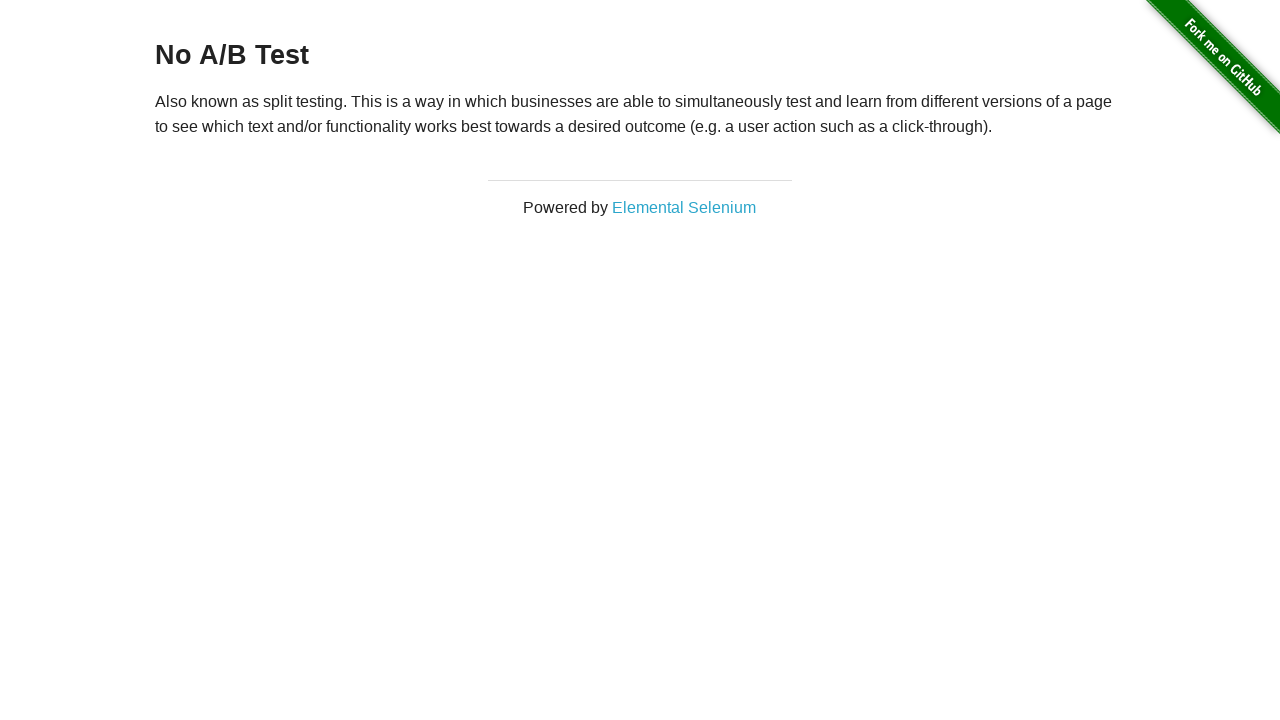

Retrieved heading text: 'No A/B Test'
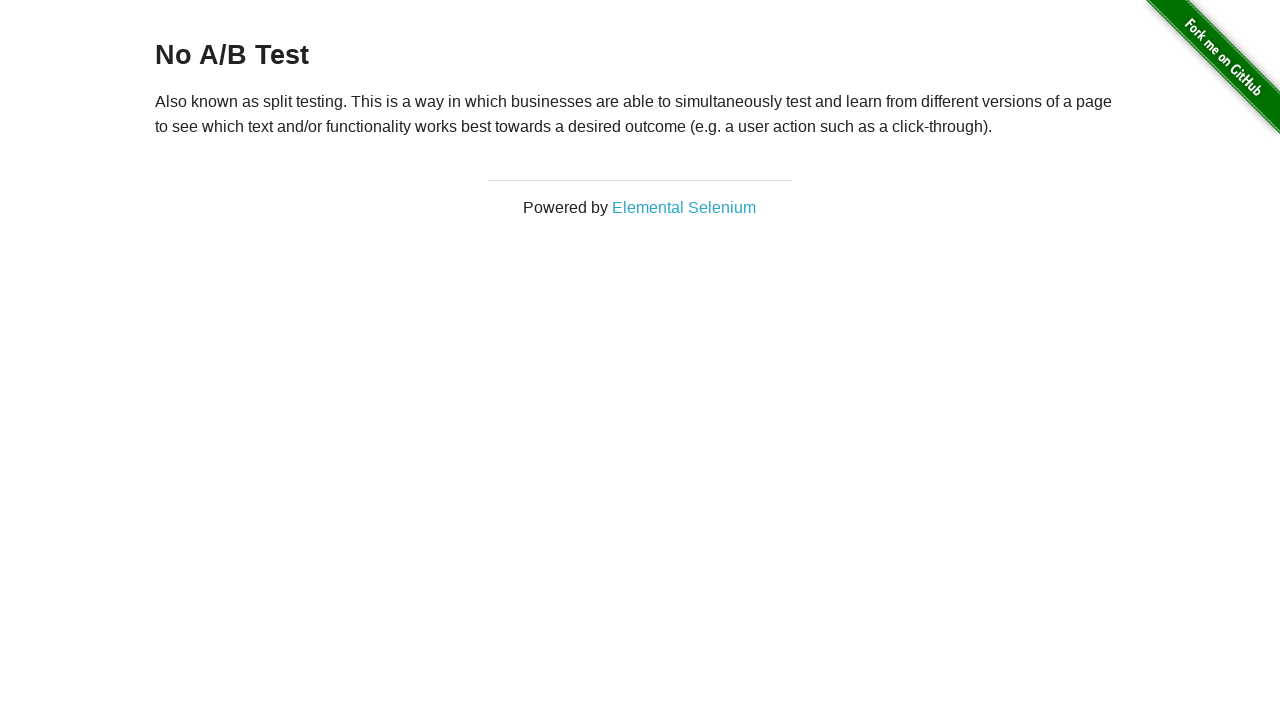

Assertion passed: heading correctly shows 'No A/B Test' confirming opt-out cookie is working
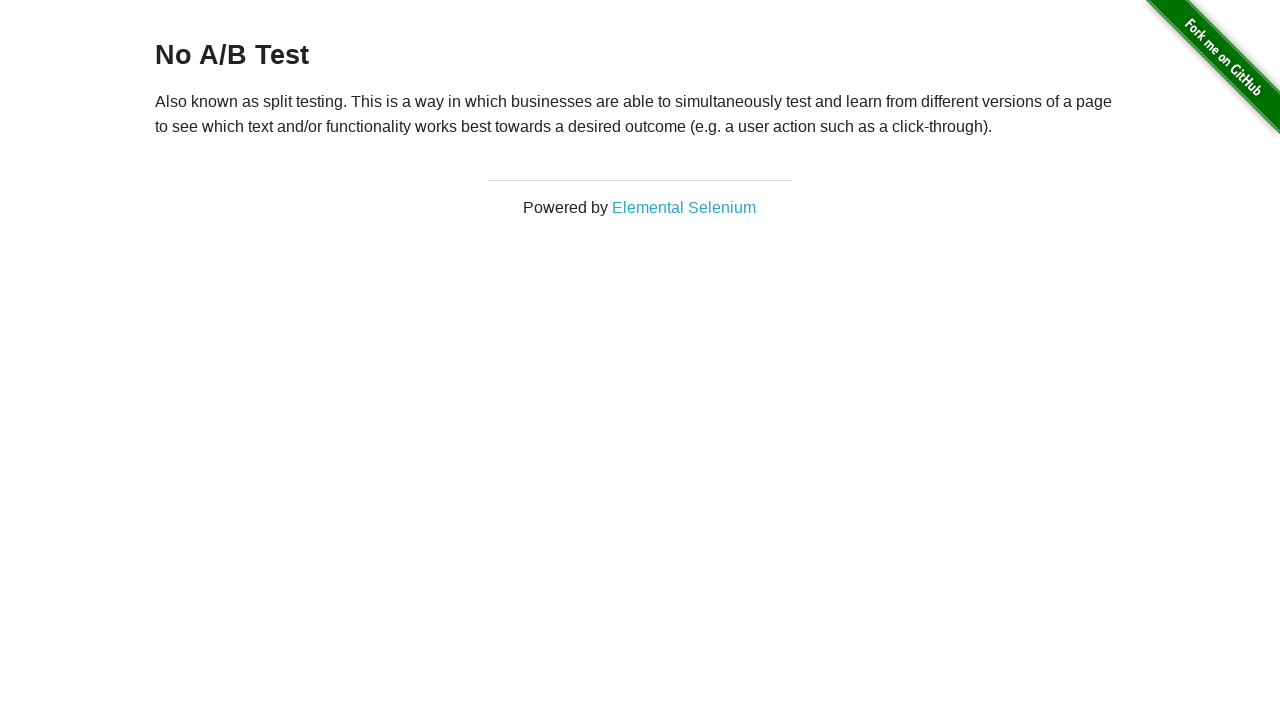

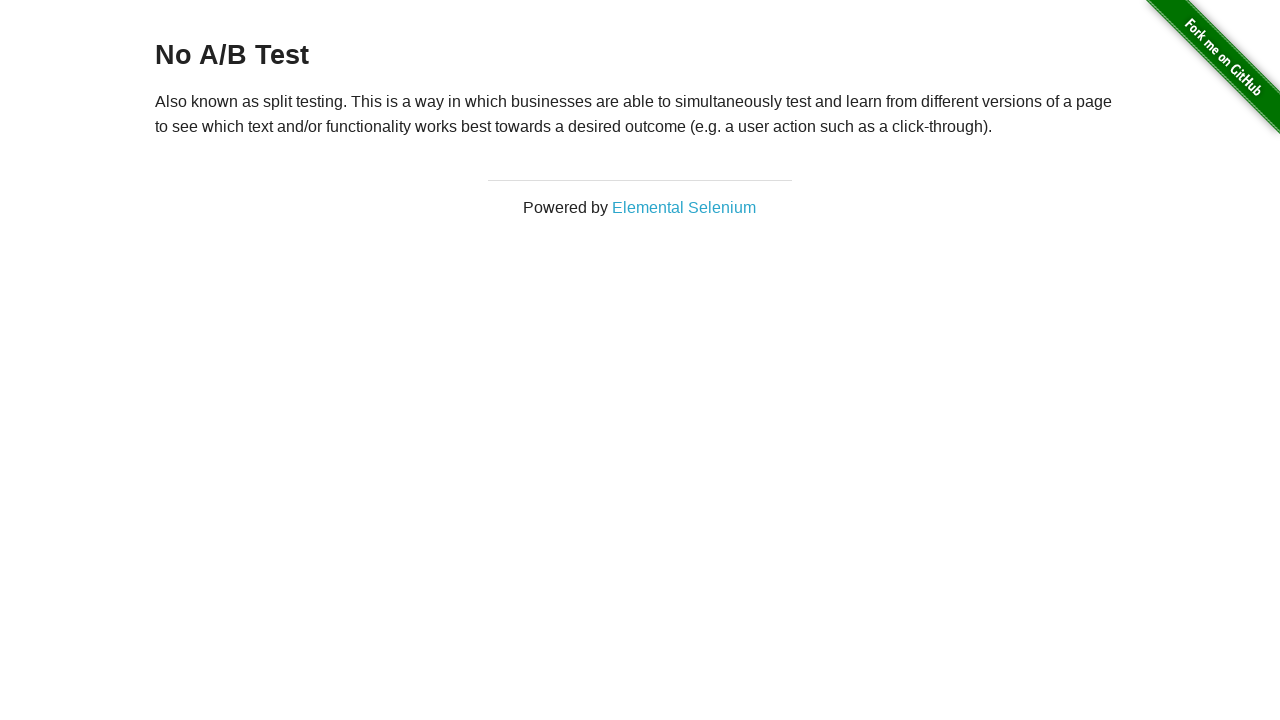